Tests the isDisplayed property of form elements by checking visibility and filling in visible fields

Starting URL: https://automationfc.github.io/basic-form/index.html

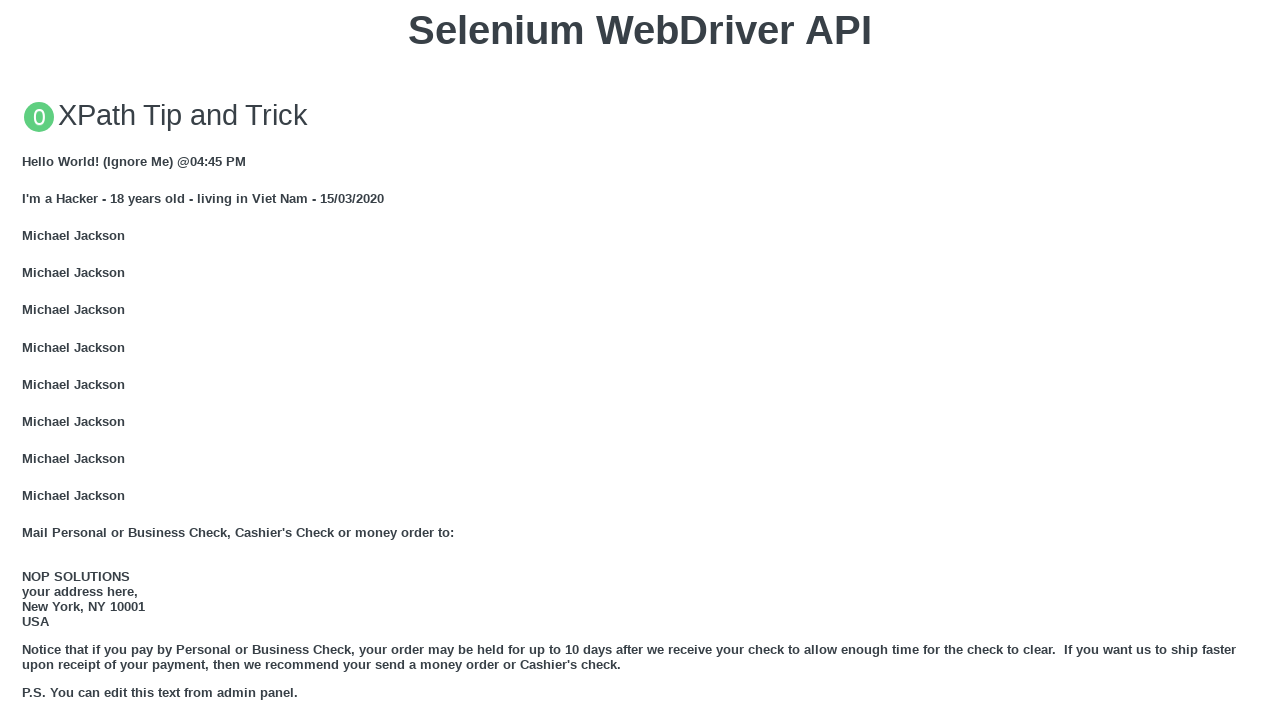

Filled email field with 'Automation Testing' as it was visible on #mail
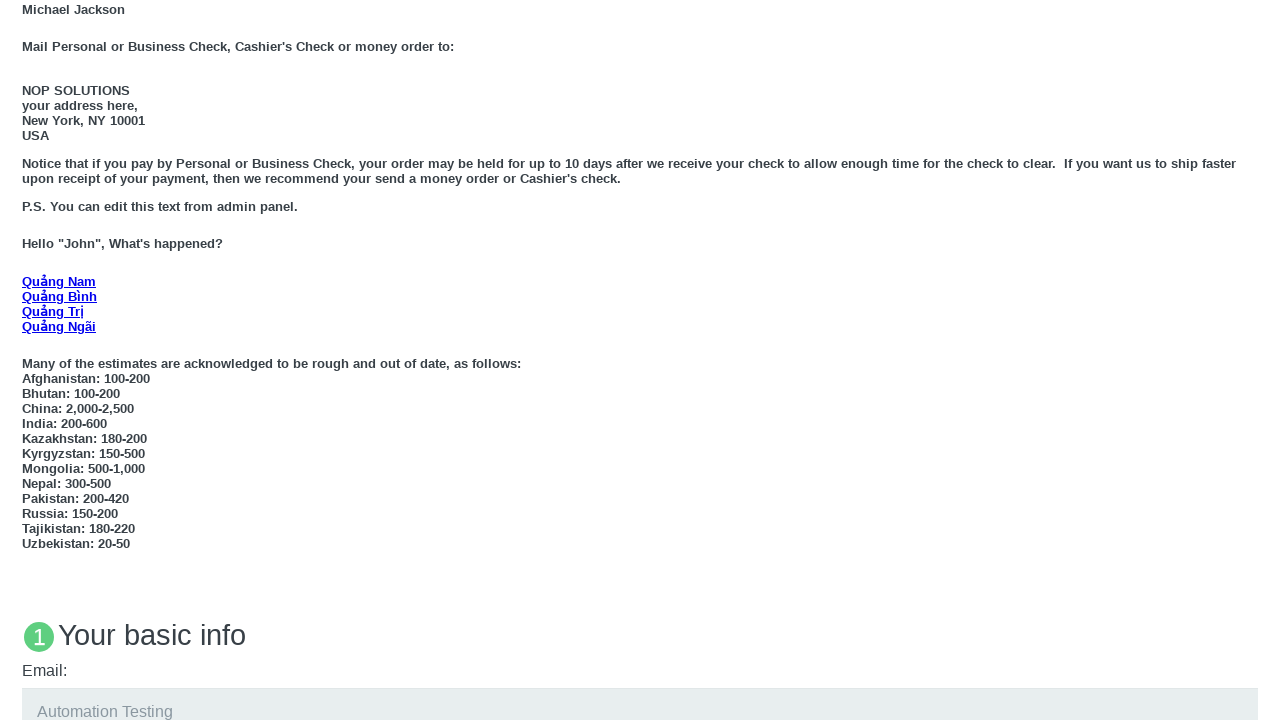

Checked visibility of under_18 radio button
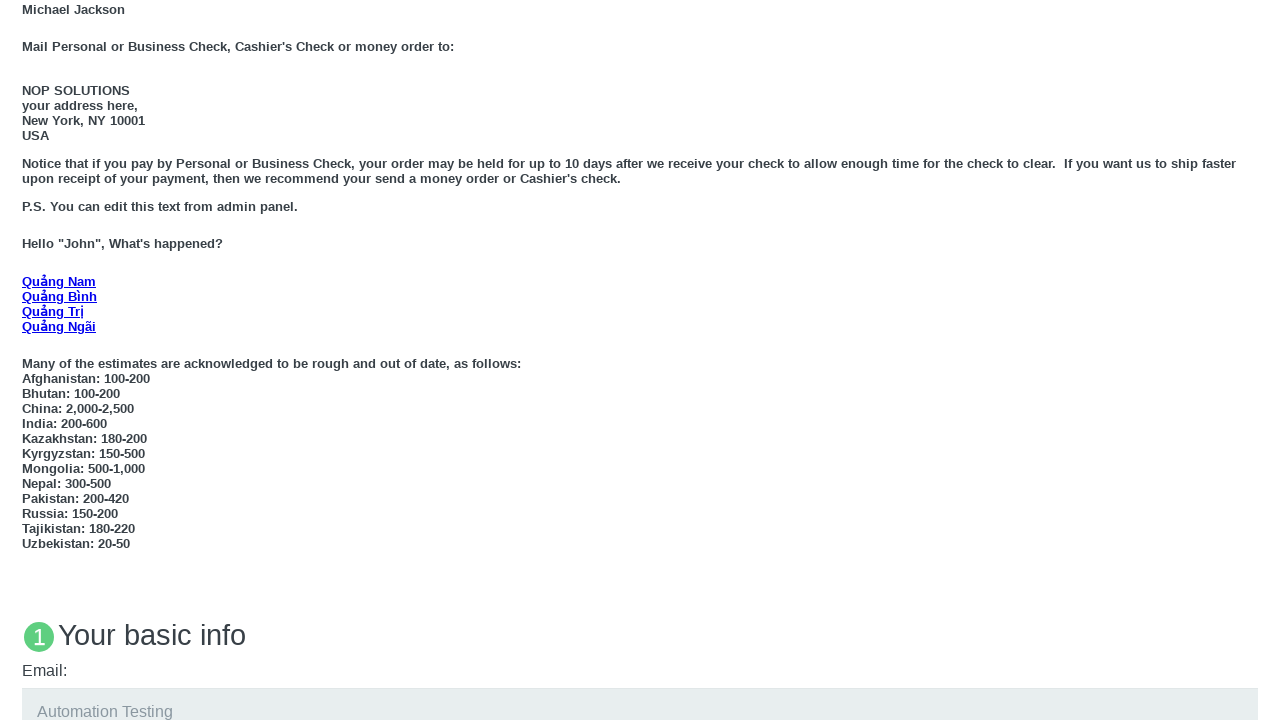

Filled education field with 'Automation Testing' as it was visible on #edu
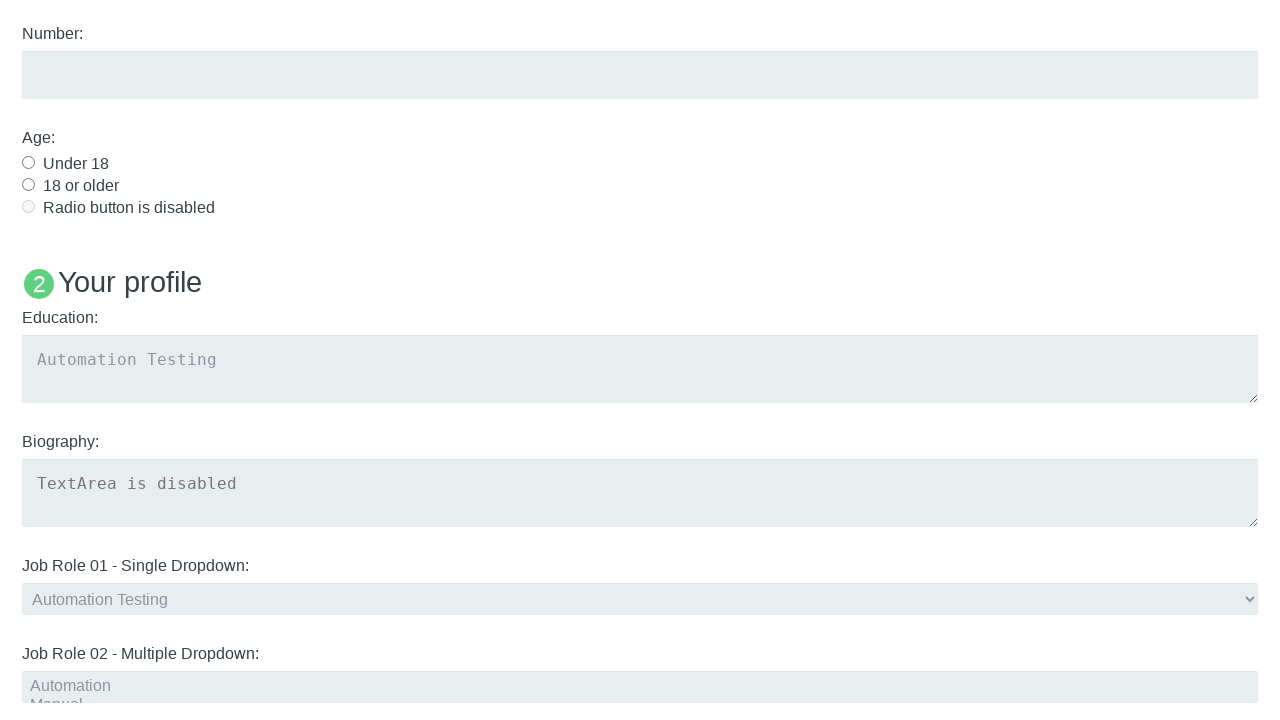

Verified that User5 element is not displayed
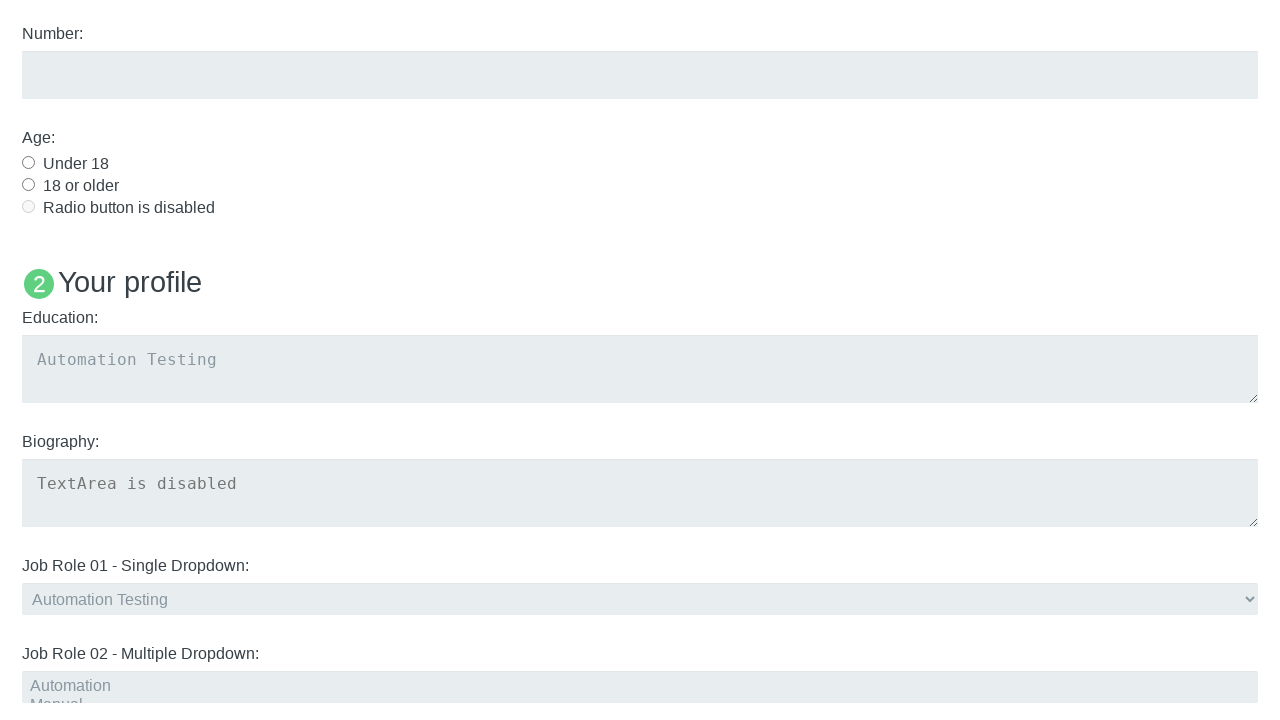

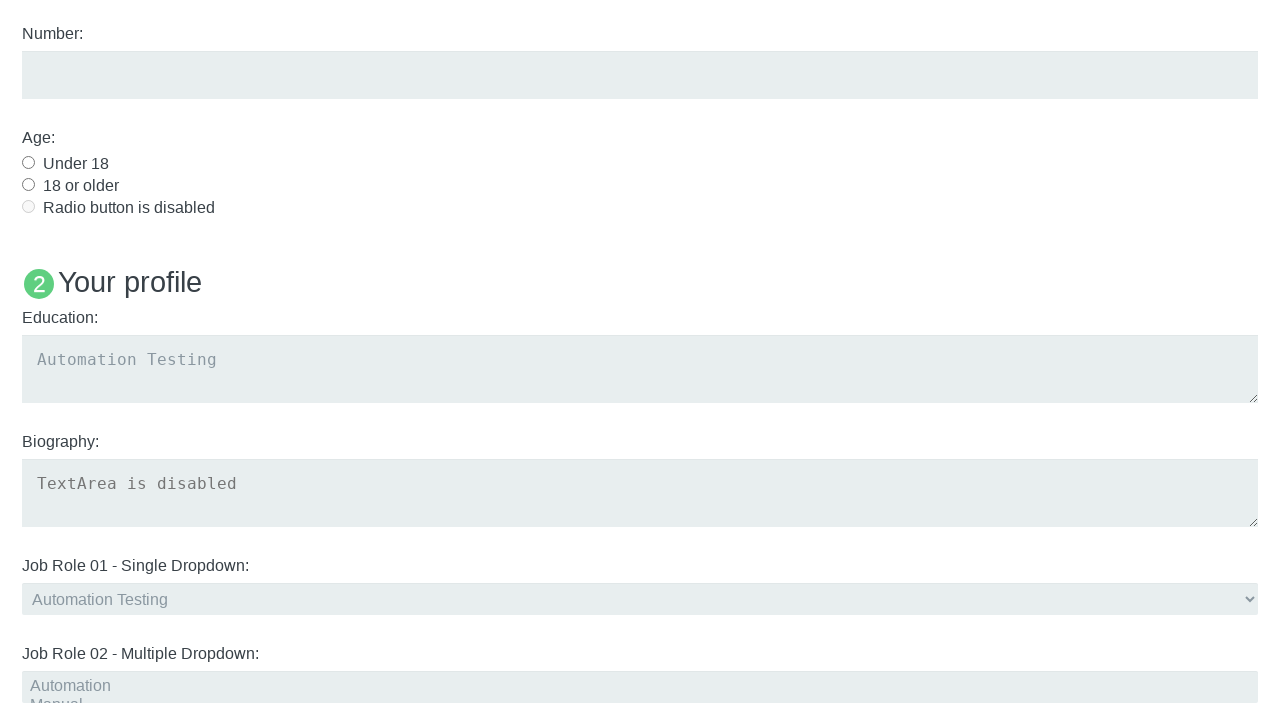